Clicks the second alert button and handles the resulting dialog by accepting it

Starting URL: https://autoprojekt.simplytest.de/sample-page/

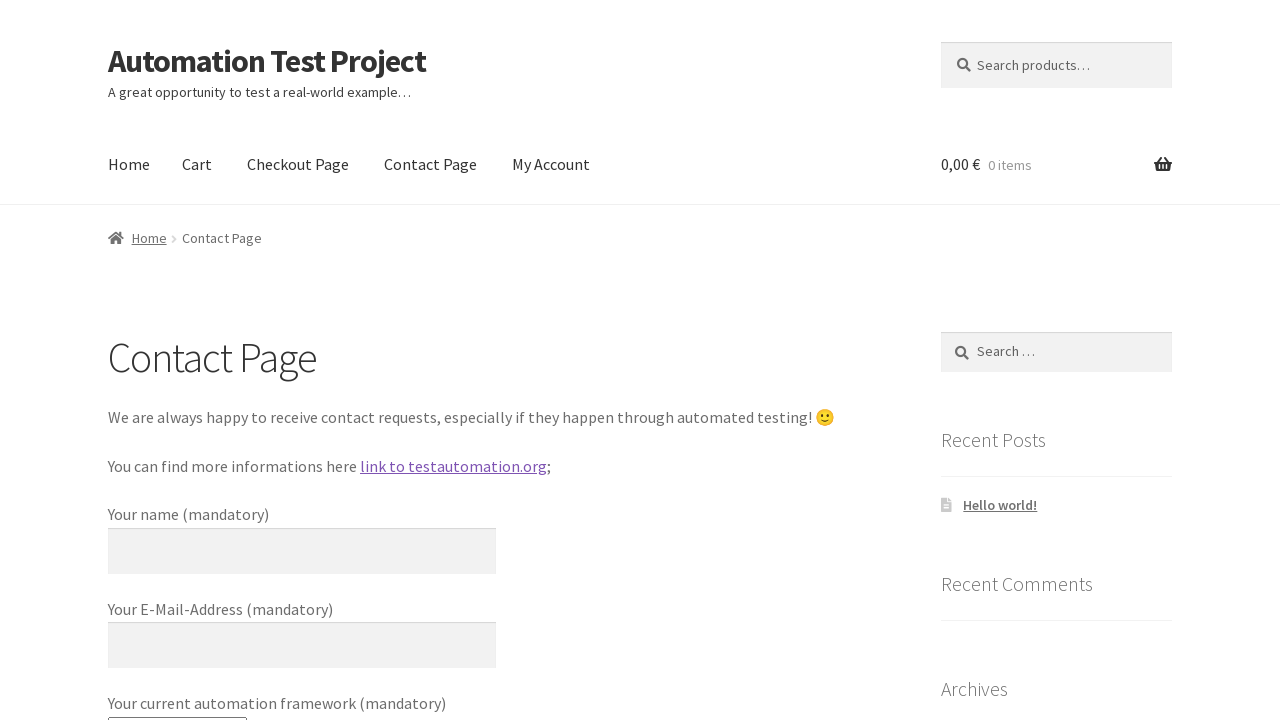

Set up dialog handler to accept alerts
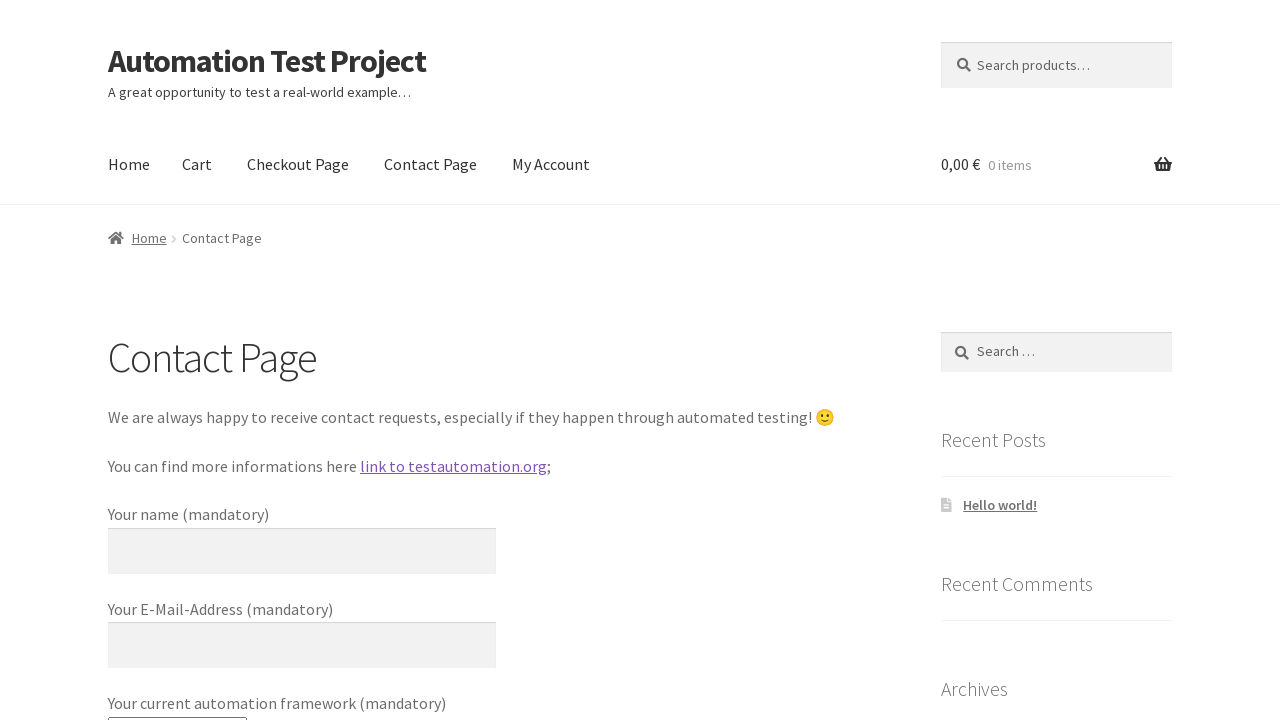

Clicked the second alert button at (236, 361) on #alert2
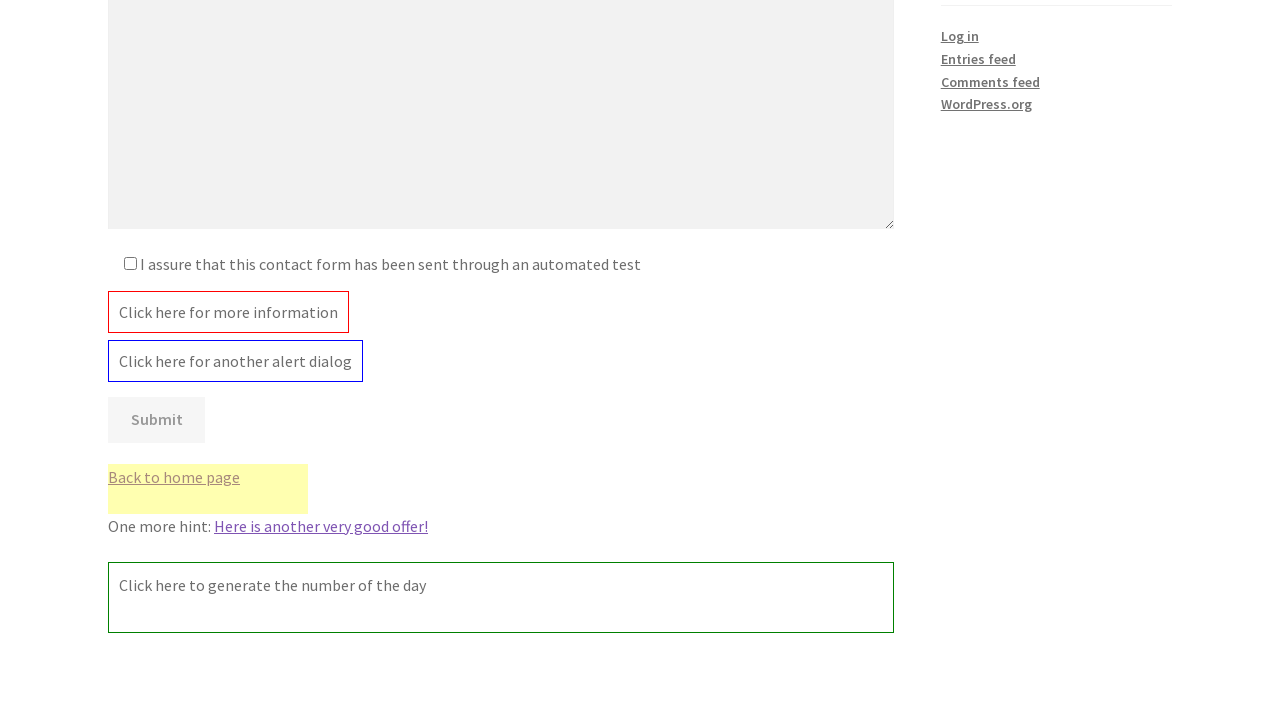

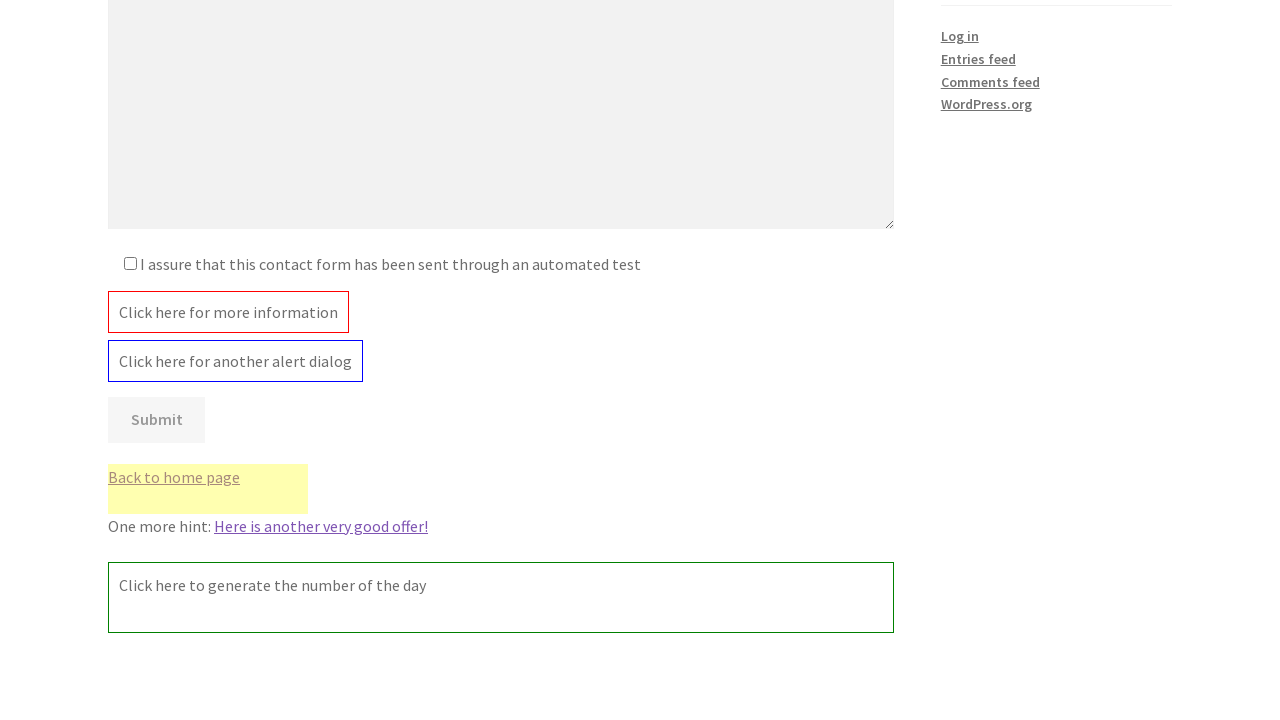